Tests that checkbox 2 can be unchecked by clicking on it

Starting URL: https://the-internet.herokuapp.com/checkboxes

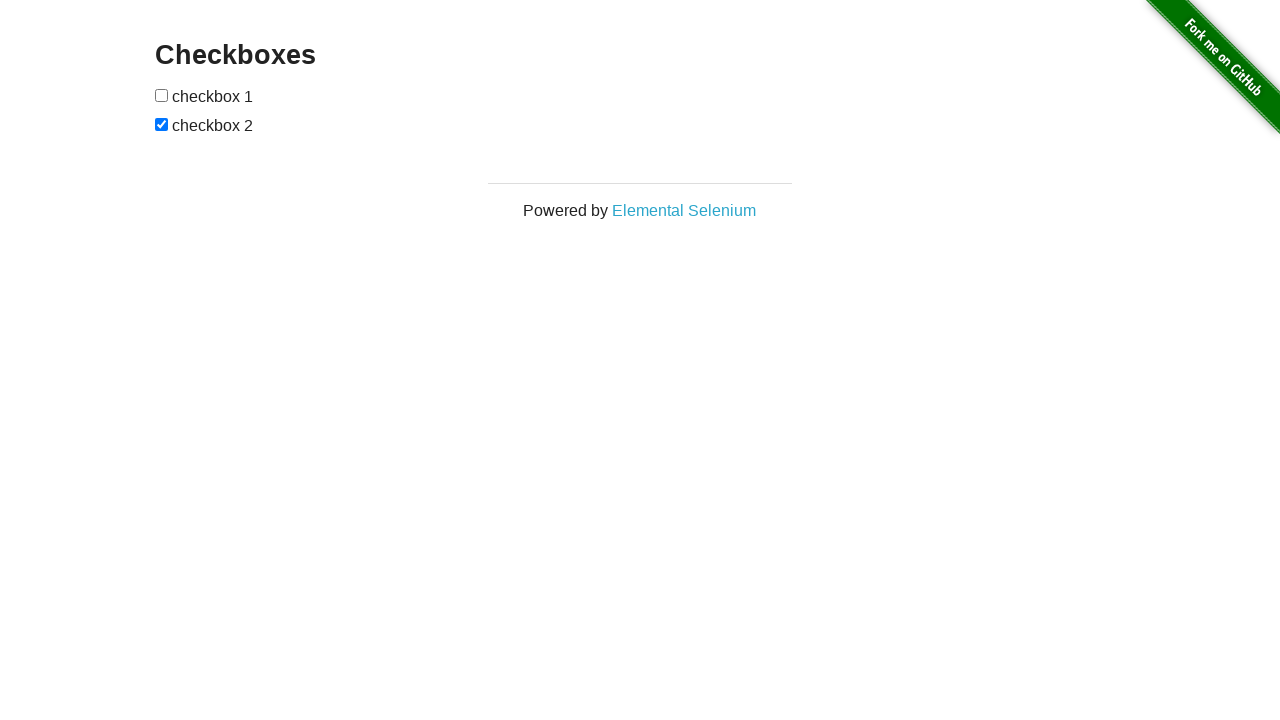

Located checkbox 2 element
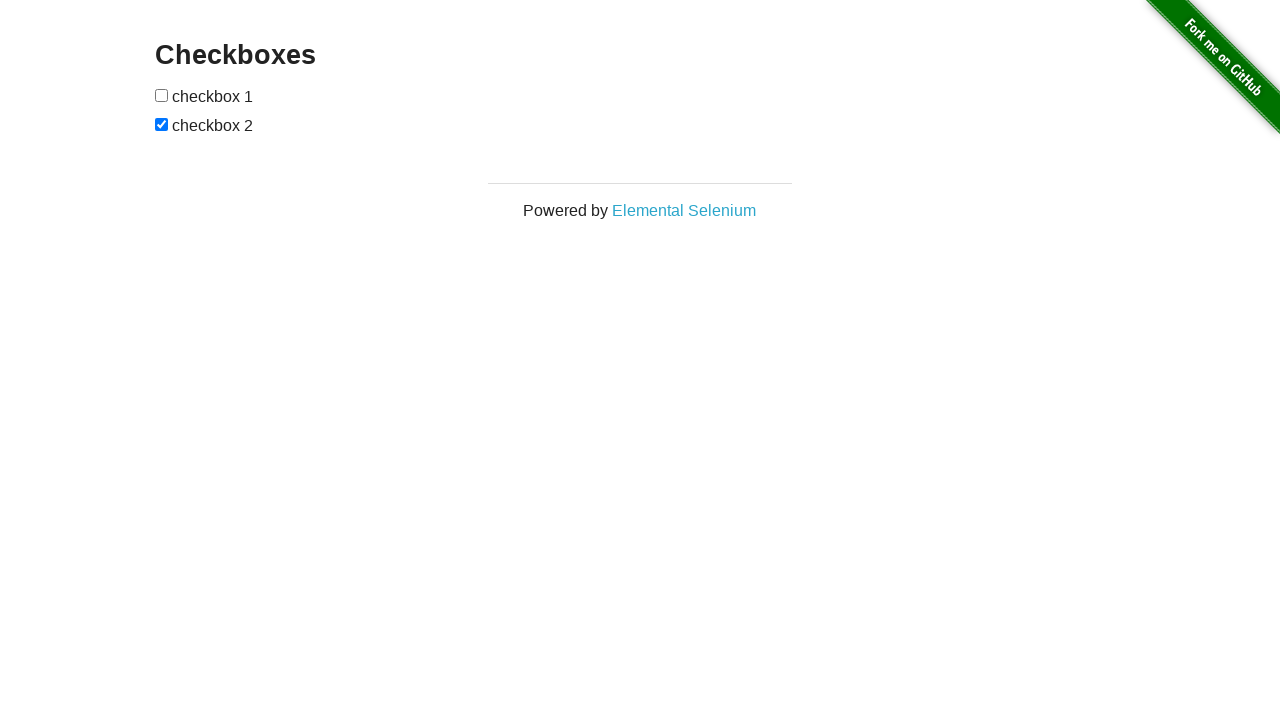

Unchecked checkbox 2 at (162, 124) on input[type='checkbox'] >> nth=1
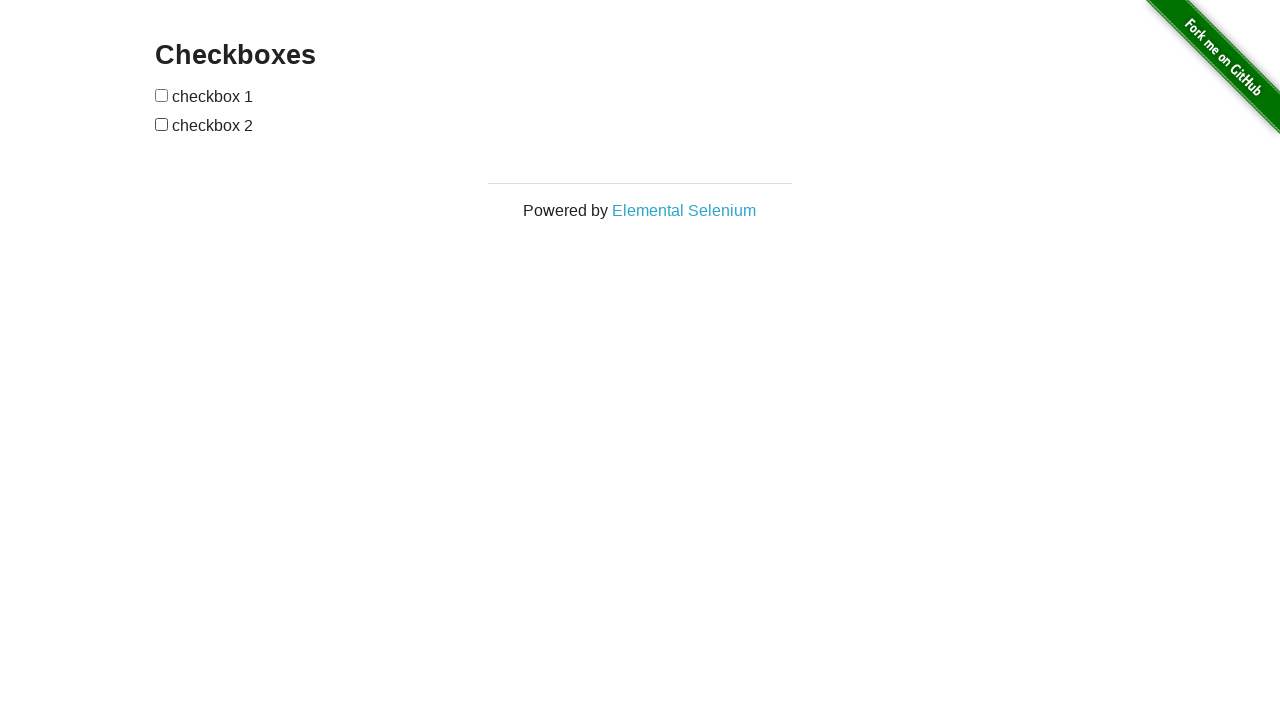

Verified checkbox 2 is unchecked
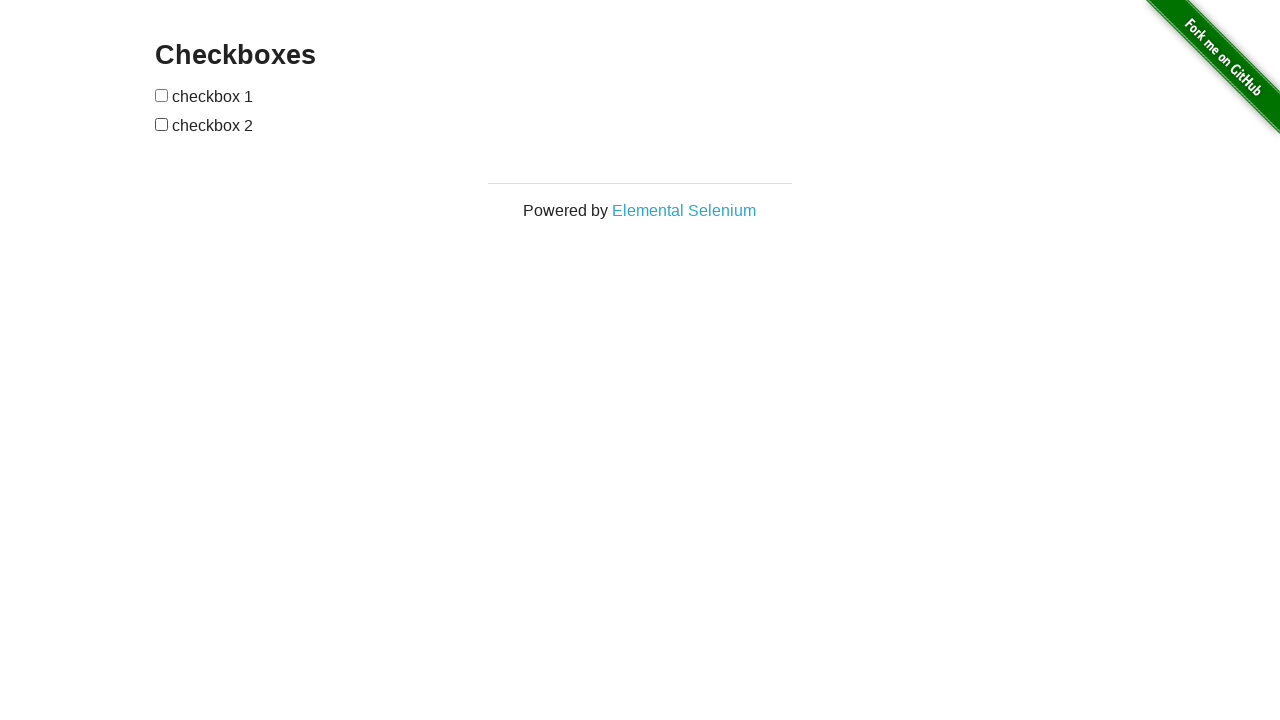

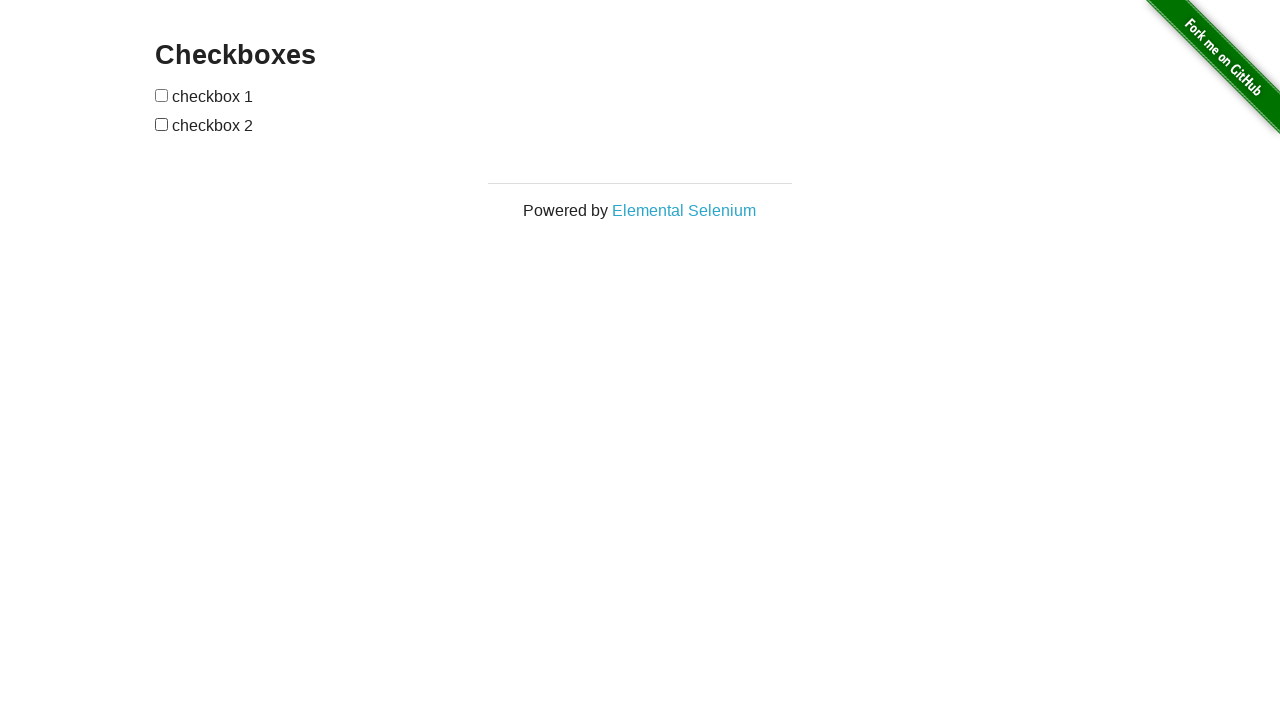